Tests the Delta Airlines date picker by opening the calendar, navigating to March, and selecting the 15th as the departure date

Starting URL: https://www.delta.com/

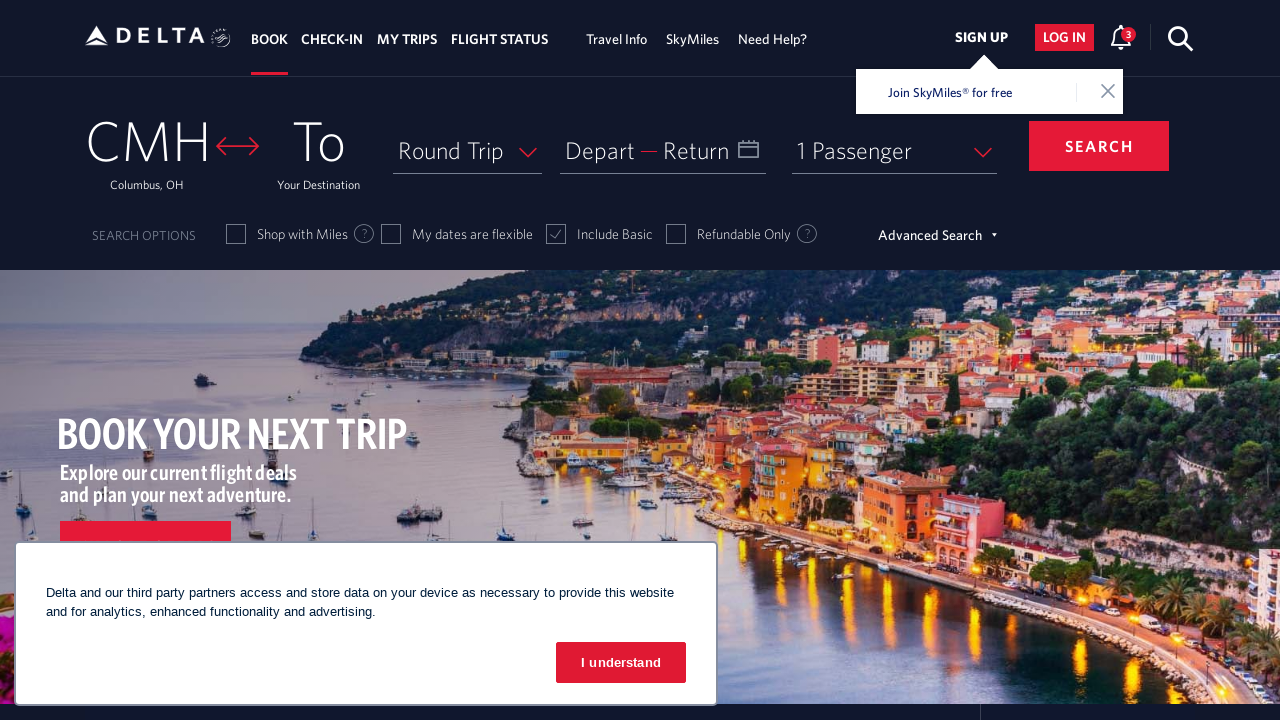

Clicked on departure date field to open calendar at (600, 150) on xpath=//span[text()='Depart']
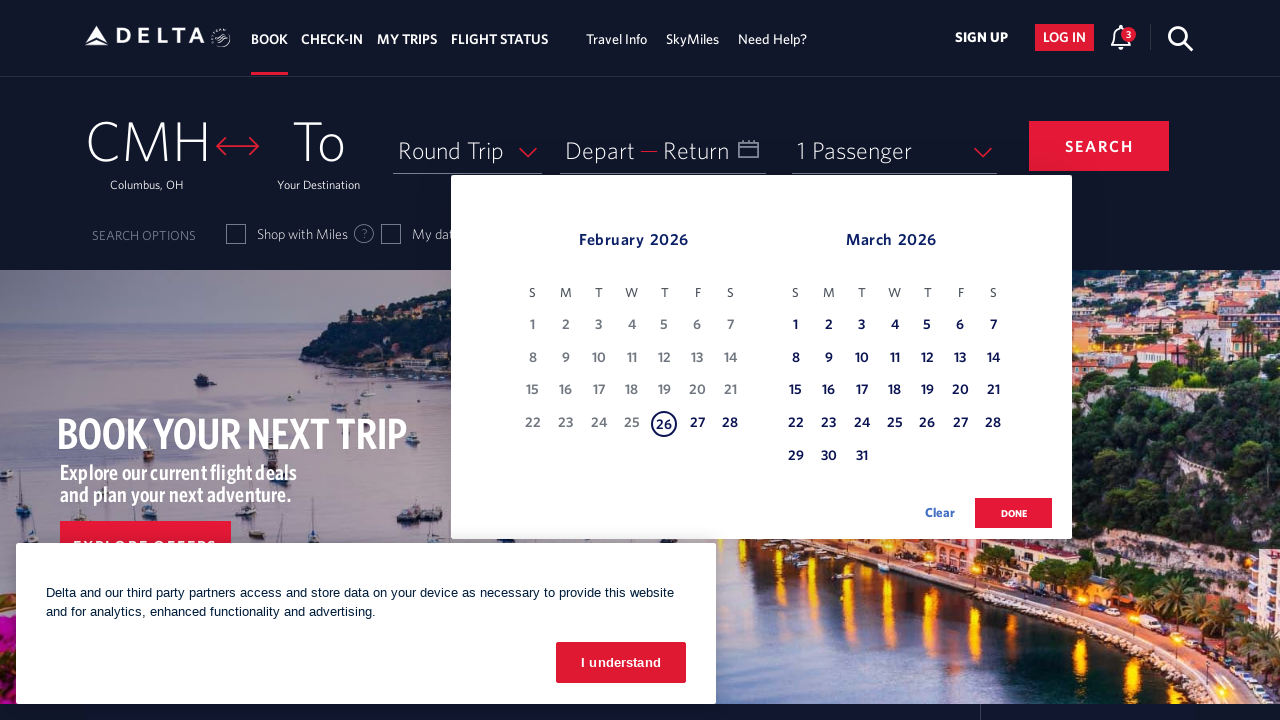

Calendar appeared and month selector is visible
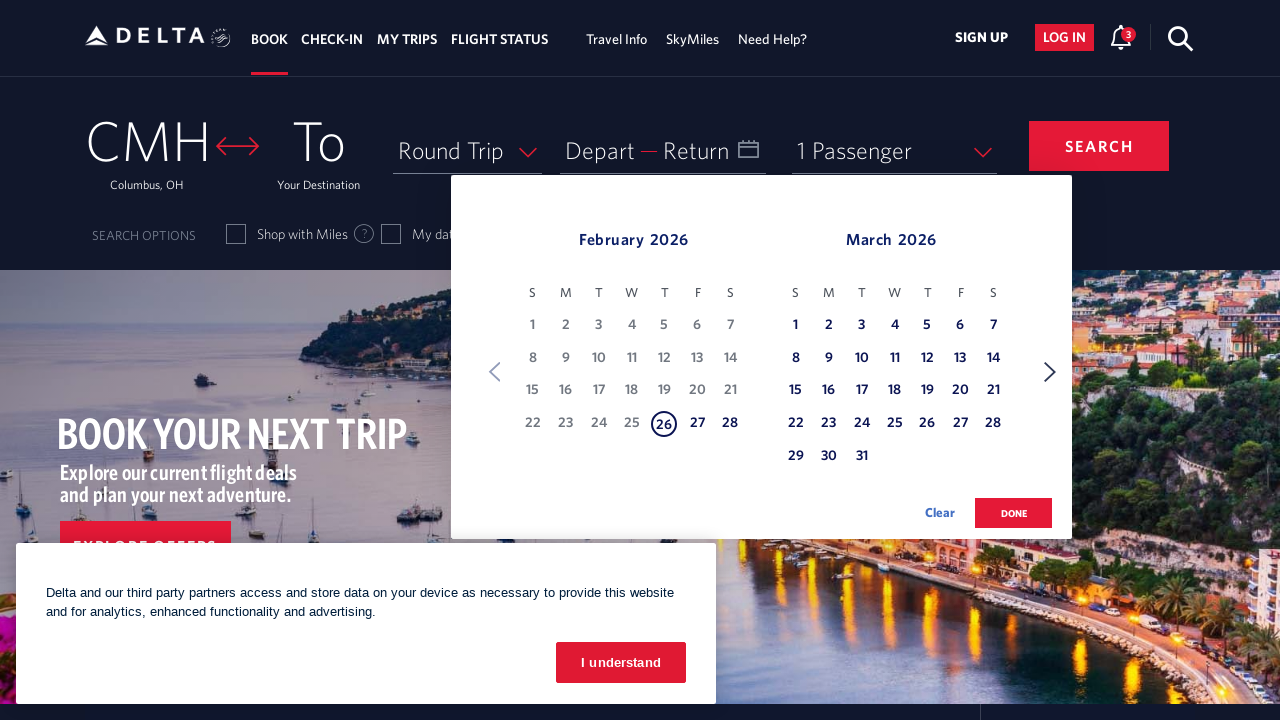

Clicked Next button to navigate to the next month at (1050, 372) on xpath=//span[text()='Next']
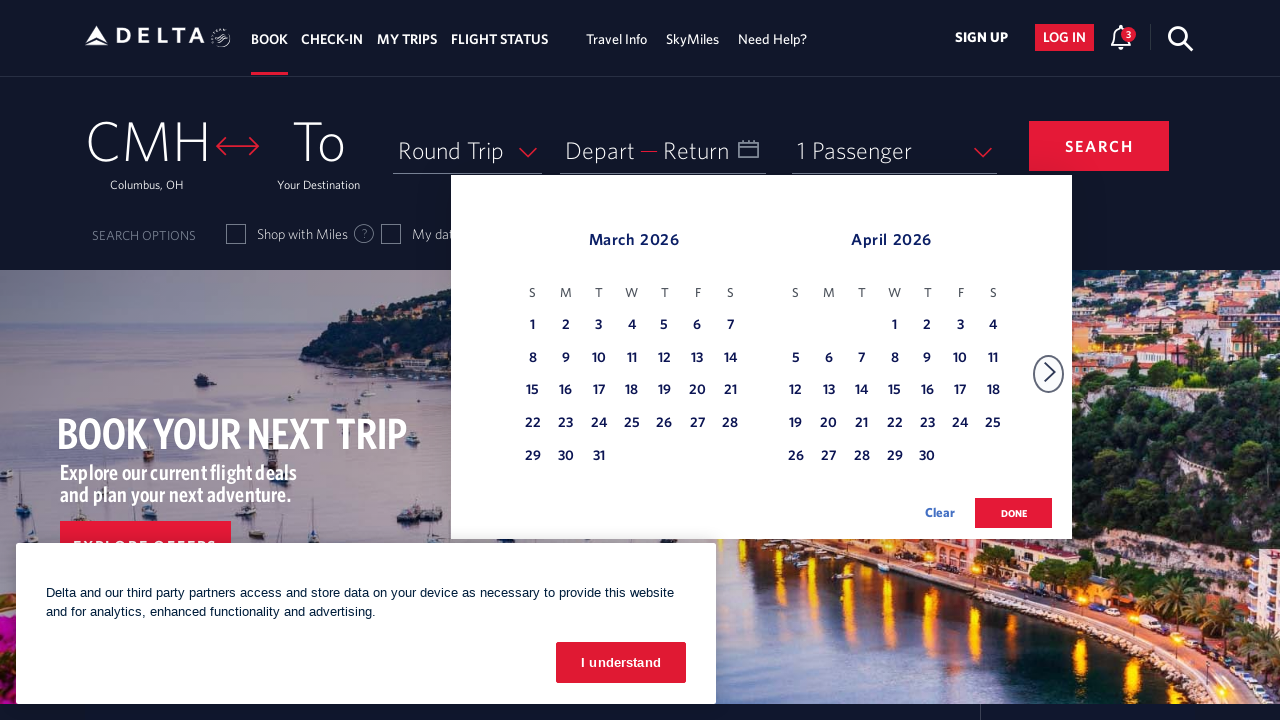

Waited for calendar to update after clicking Next
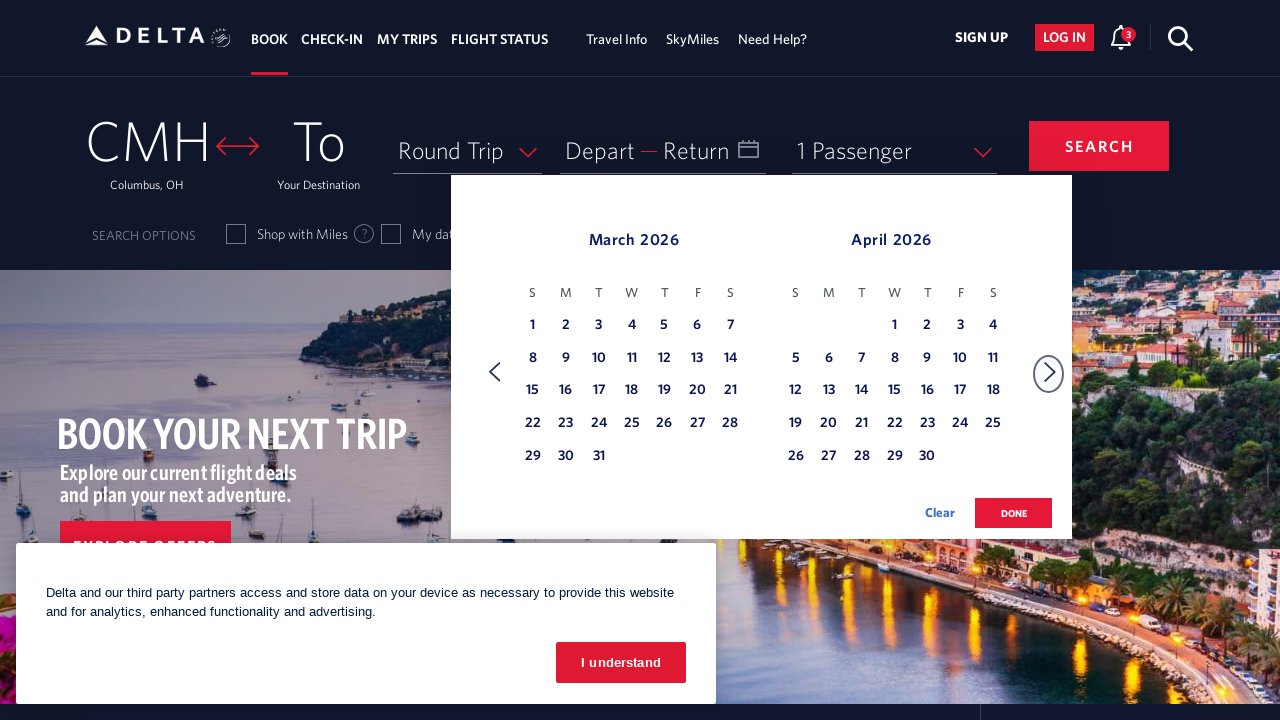

Navigated to March in the calendar
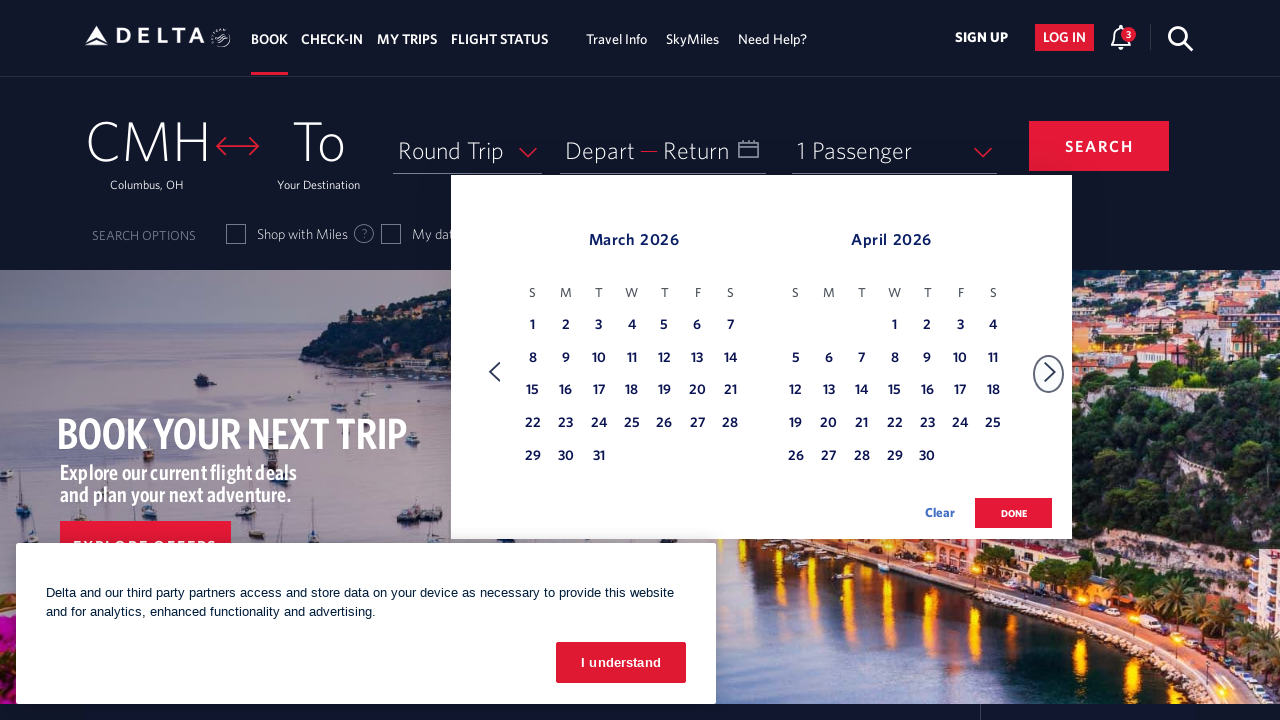

Selected the 15th as the departure date at (533, 391) on (//table[@class='dl-datepicker-calendar'])[1]/tbody/tr/td >> nth=21
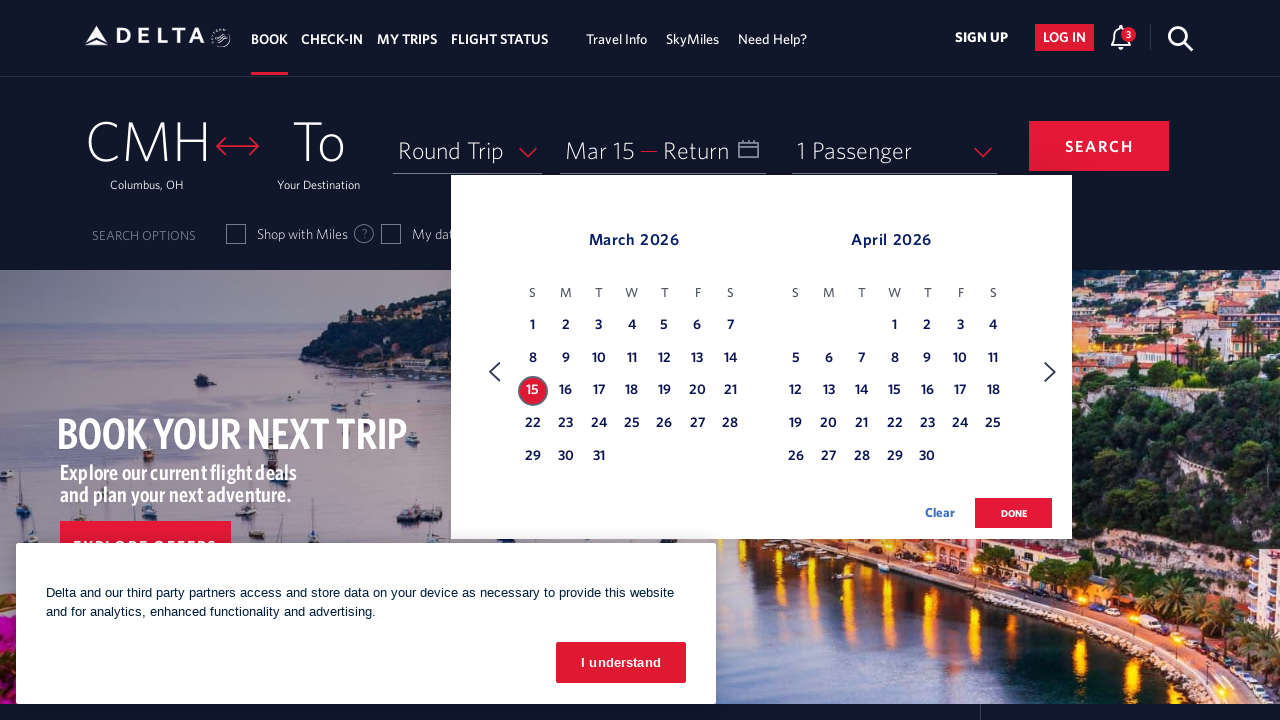

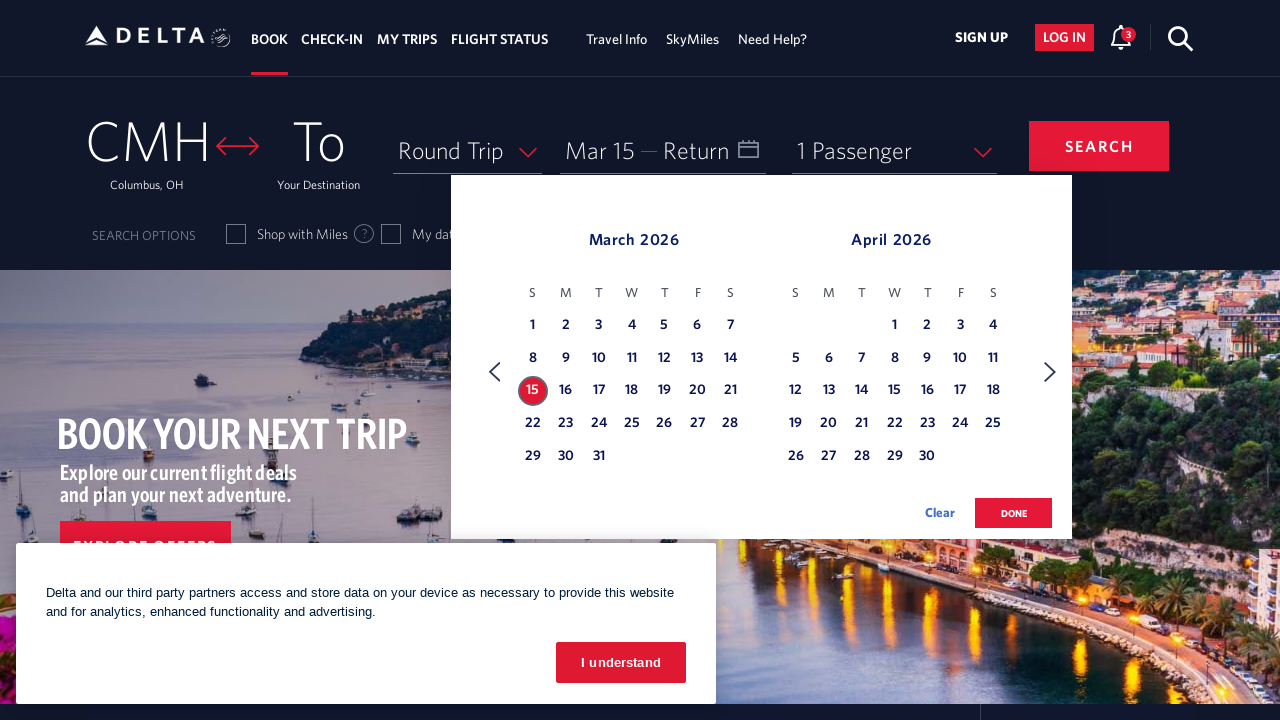